Tests a practice form by filling in personal information including first name, last name, email, gender, phone number, subjects, hobbies, and address fields.

Starting URL: https://demoqa.com/automation-practice-form

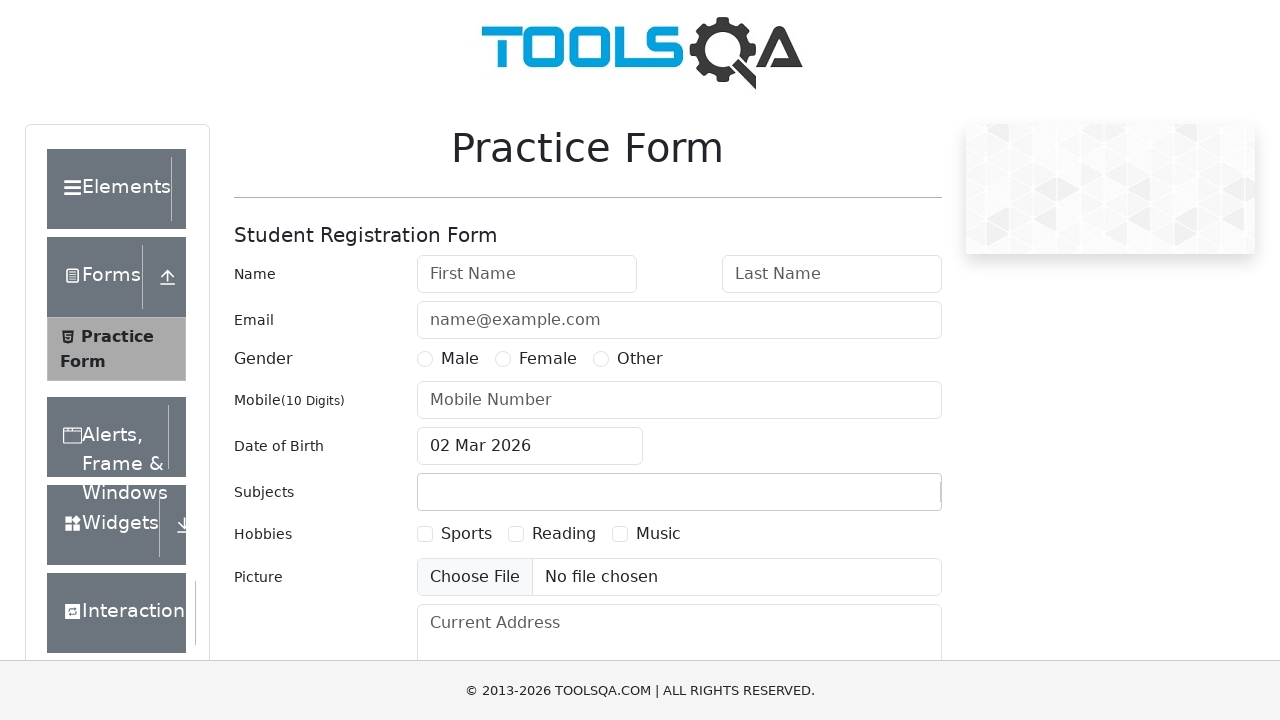

Waited for practice form wrapper to be visible
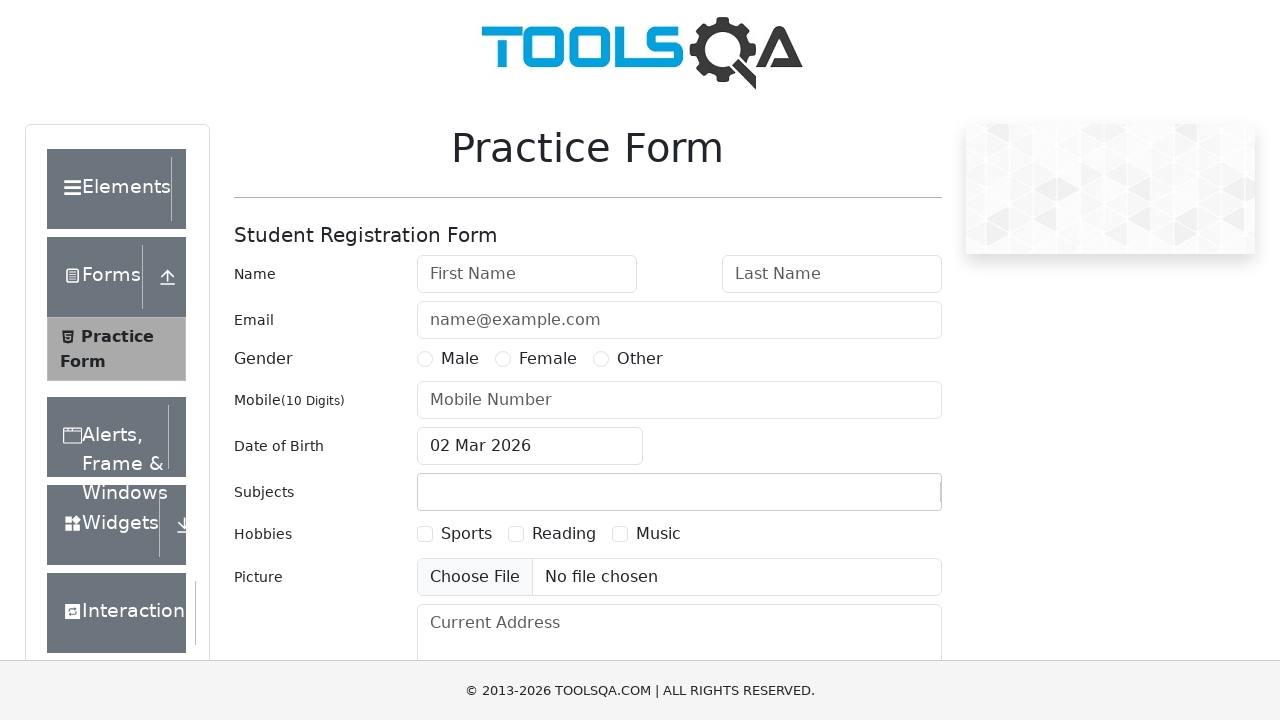

Filled first name field with 'Bhavini' on input#firstName
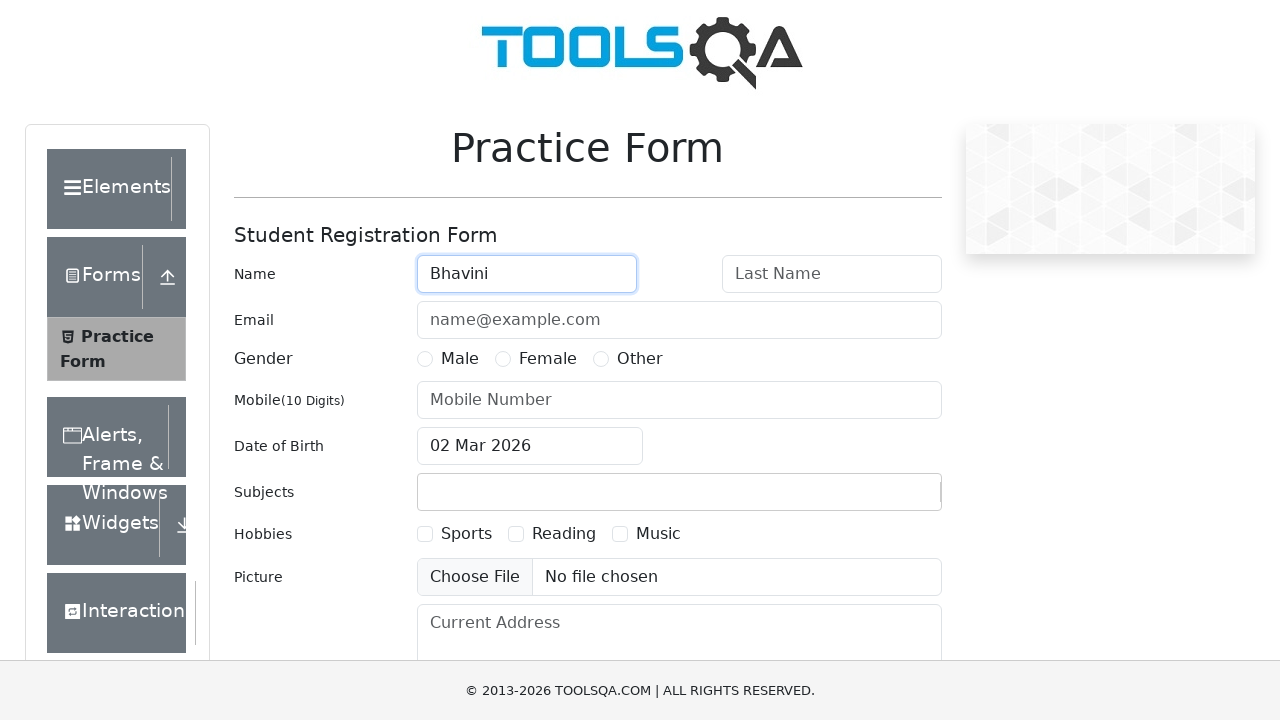

Filled last name field with 'Chadha' on input[placeholder='Last Name']
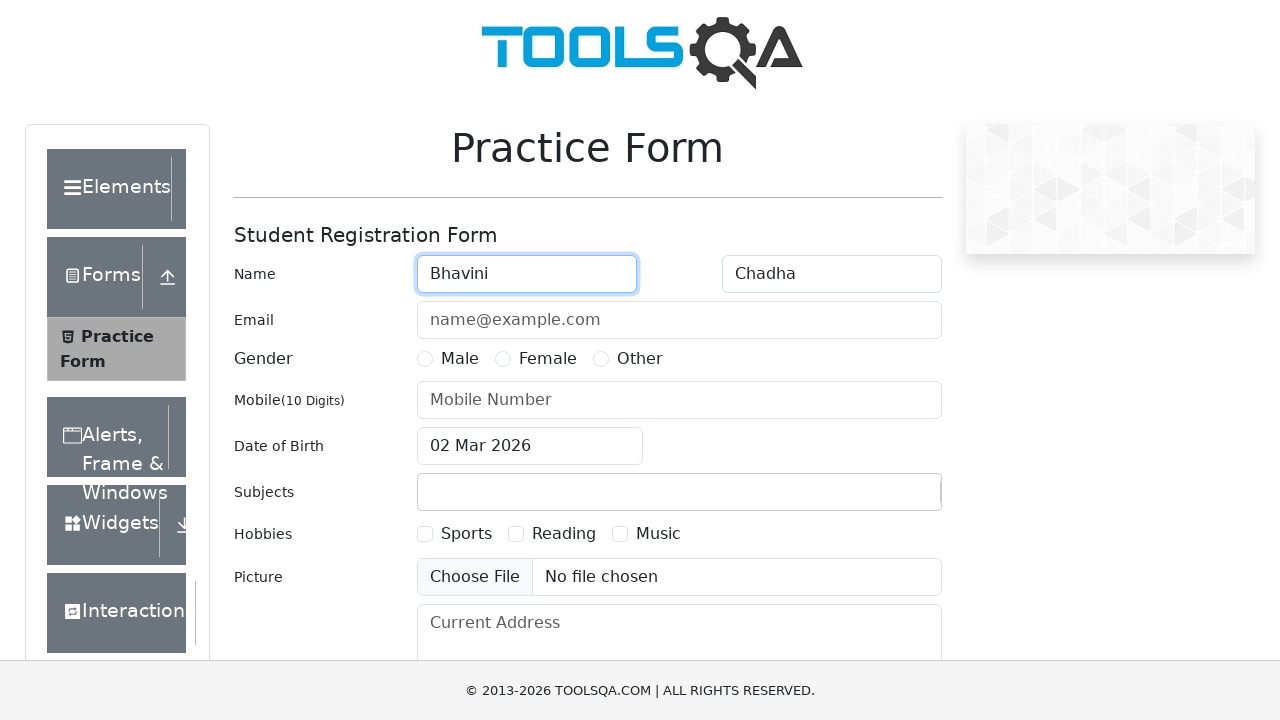

Filled email field with 'bhavini.chadha@example.com' on #userEmail
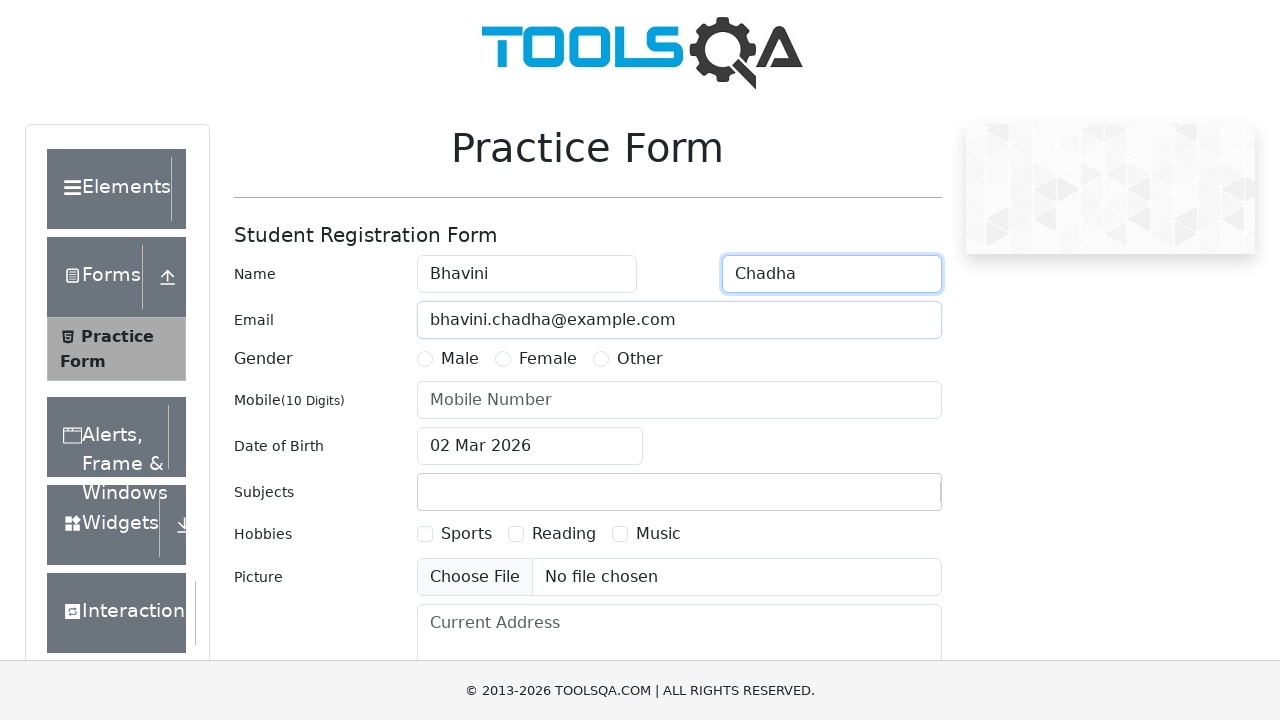

Selected Female gender radio button at (548, 359) on label:text('Female')
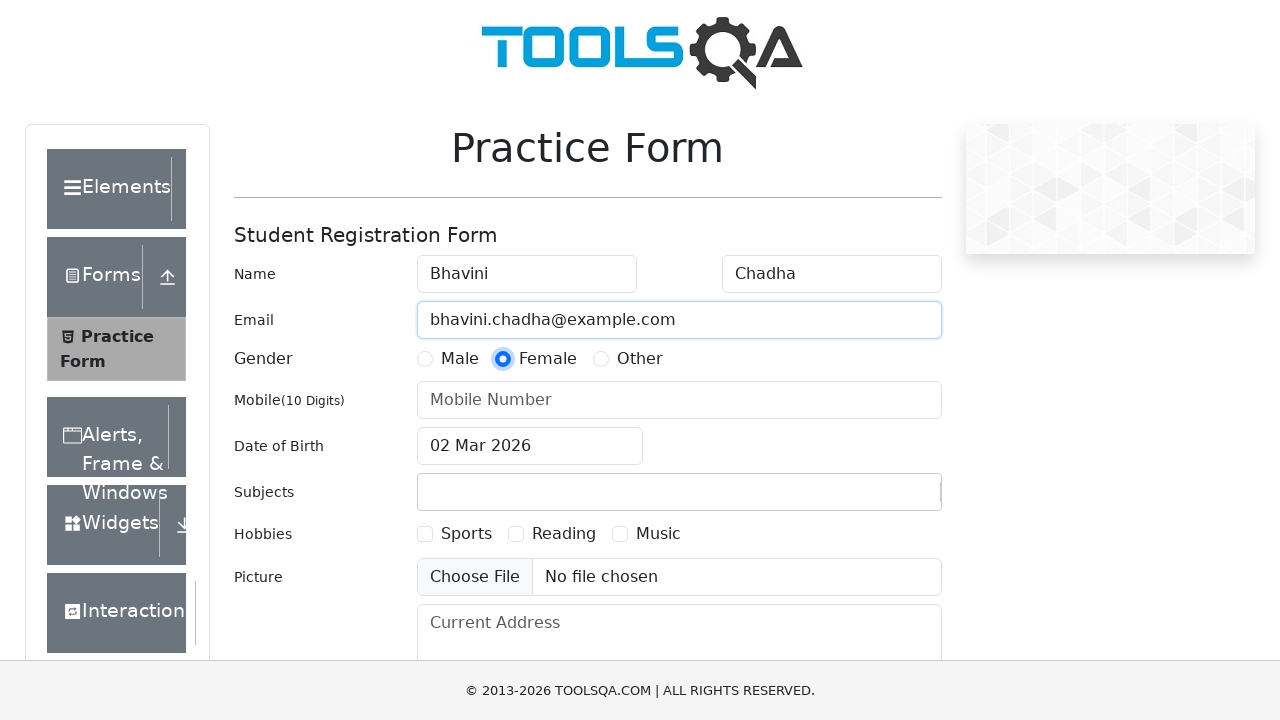

Filled phone number field with '9999999999' on #userNumber
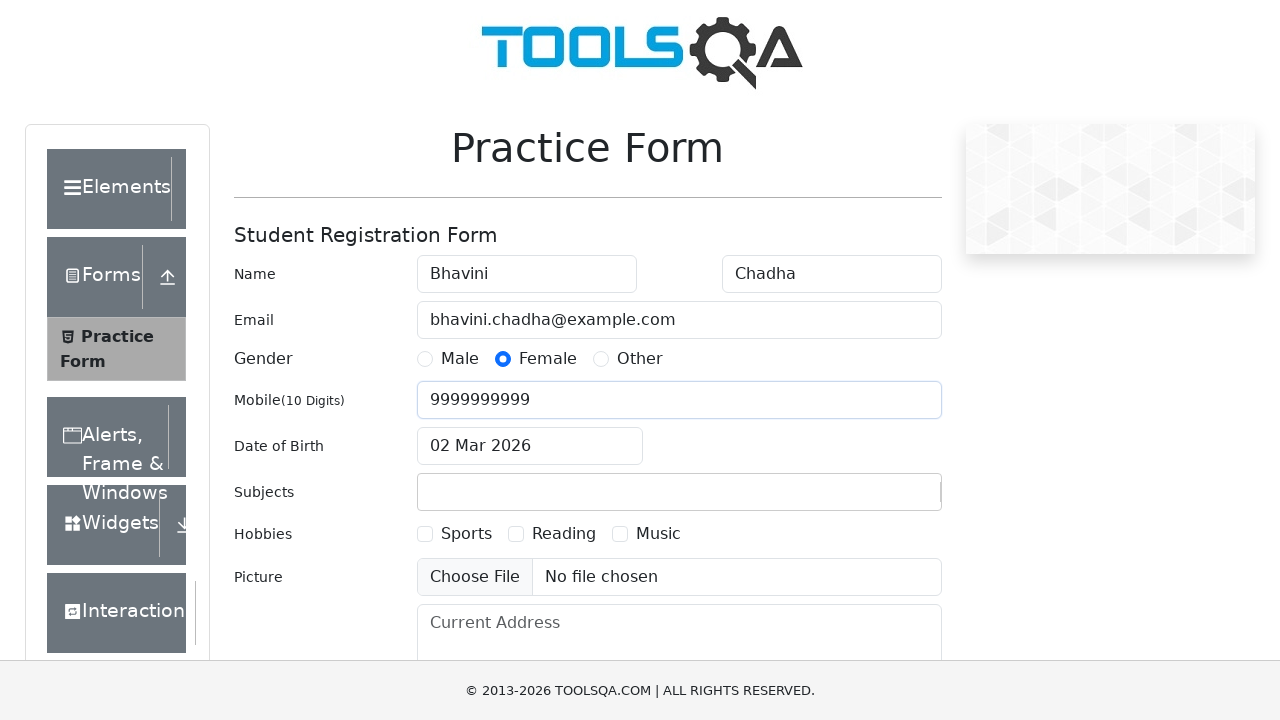

Filled subjects field with 'ABC' on #subjectsInput
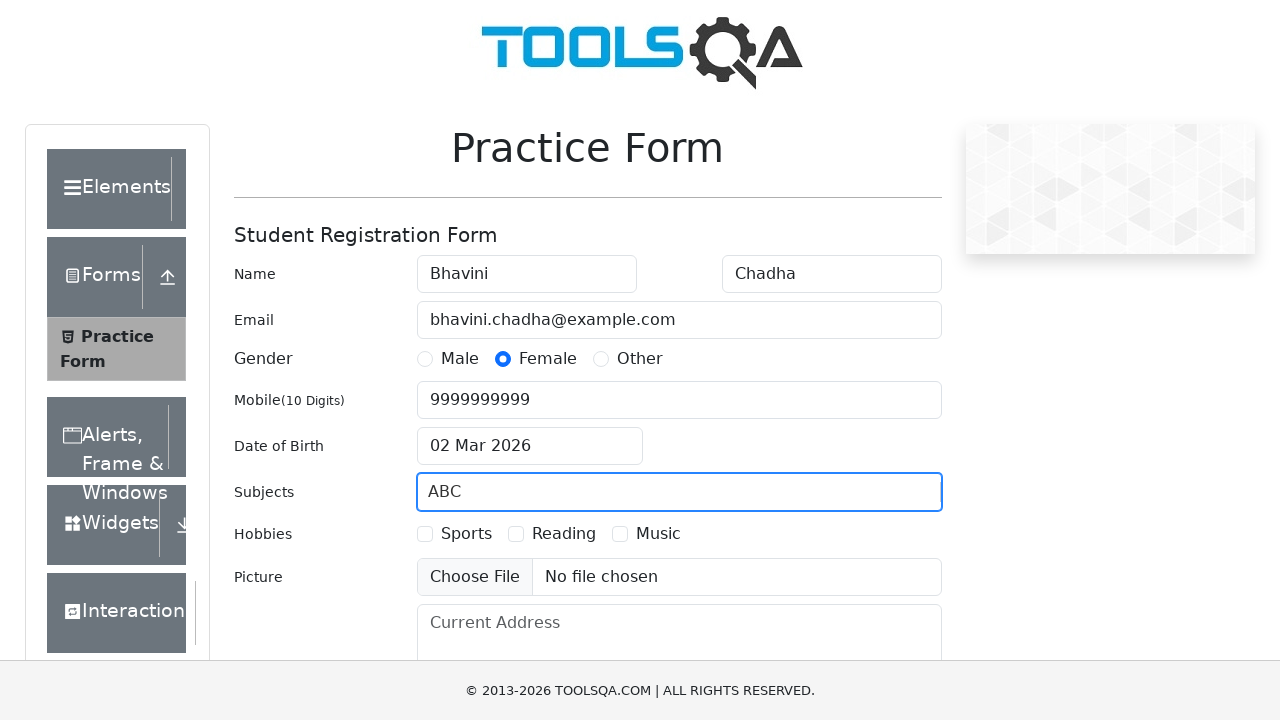

Selected Reading hobby checkbox at (564, 534) on label:text('Reading')
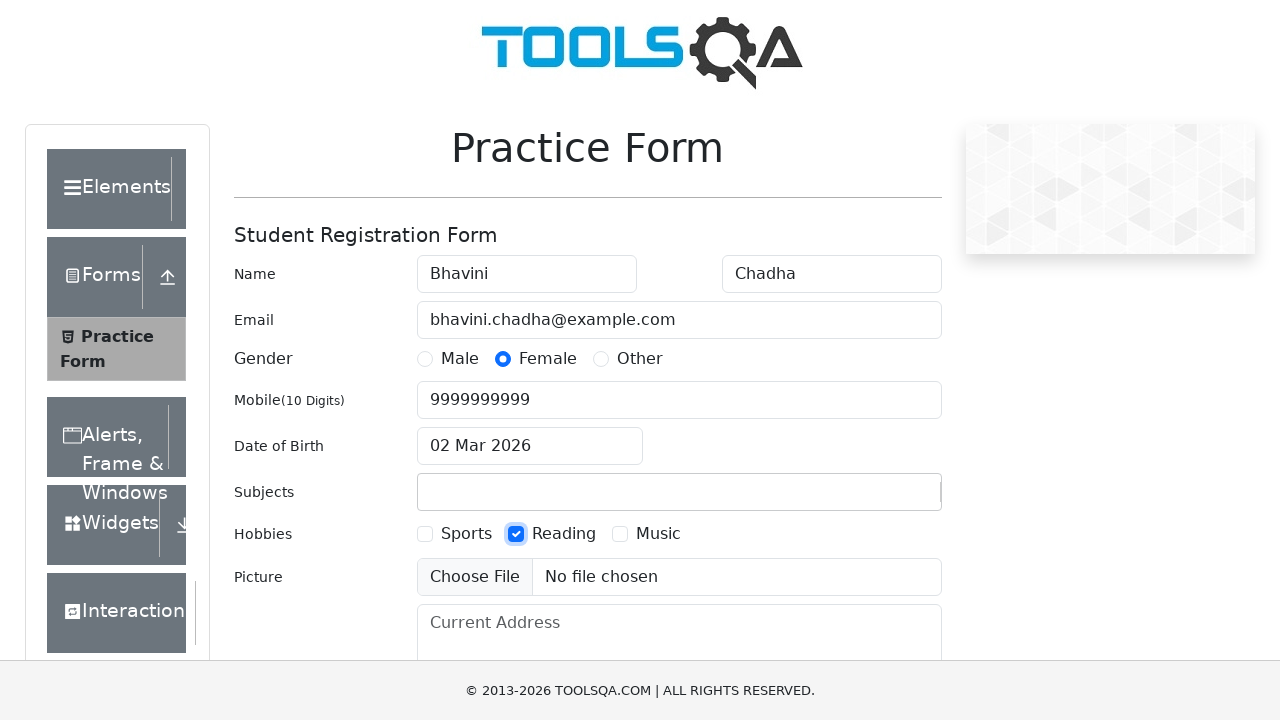

Selected Music hobby checkbox at (658, 534) on label:text('Music')
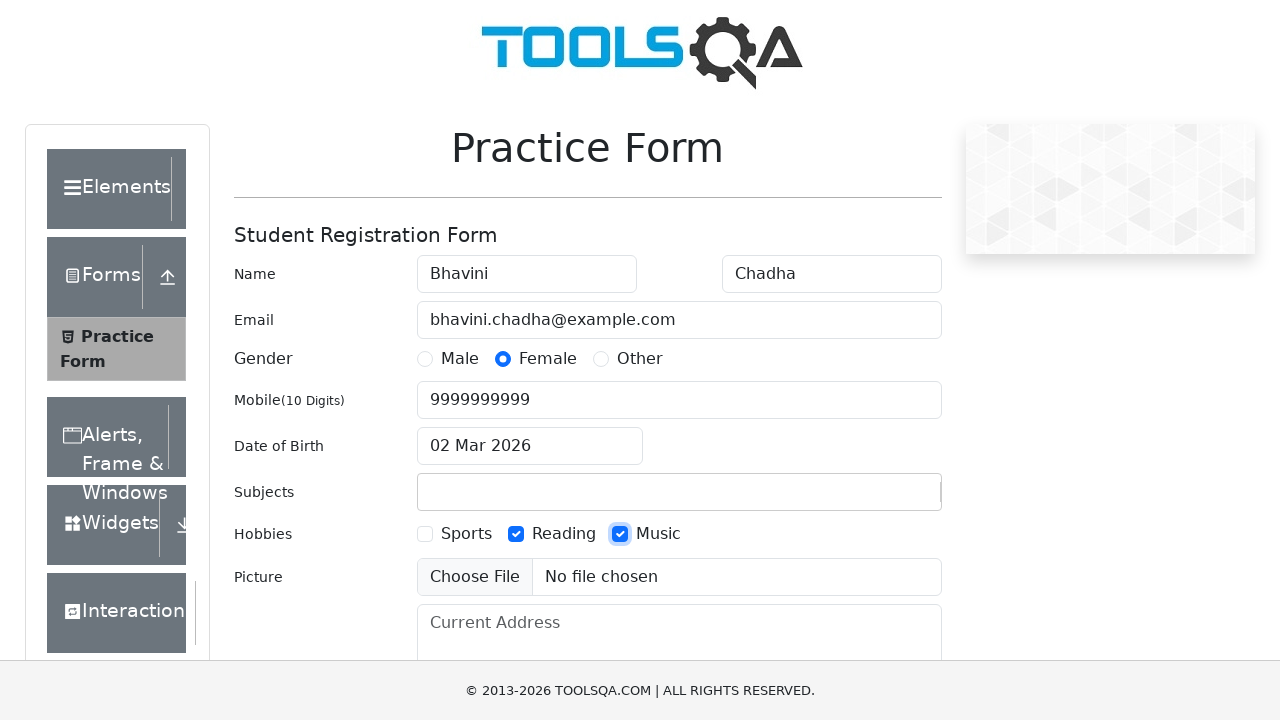

Filled current address field with 'C-85 Gagan Vihar, Delhi-110092' on #currentAddress
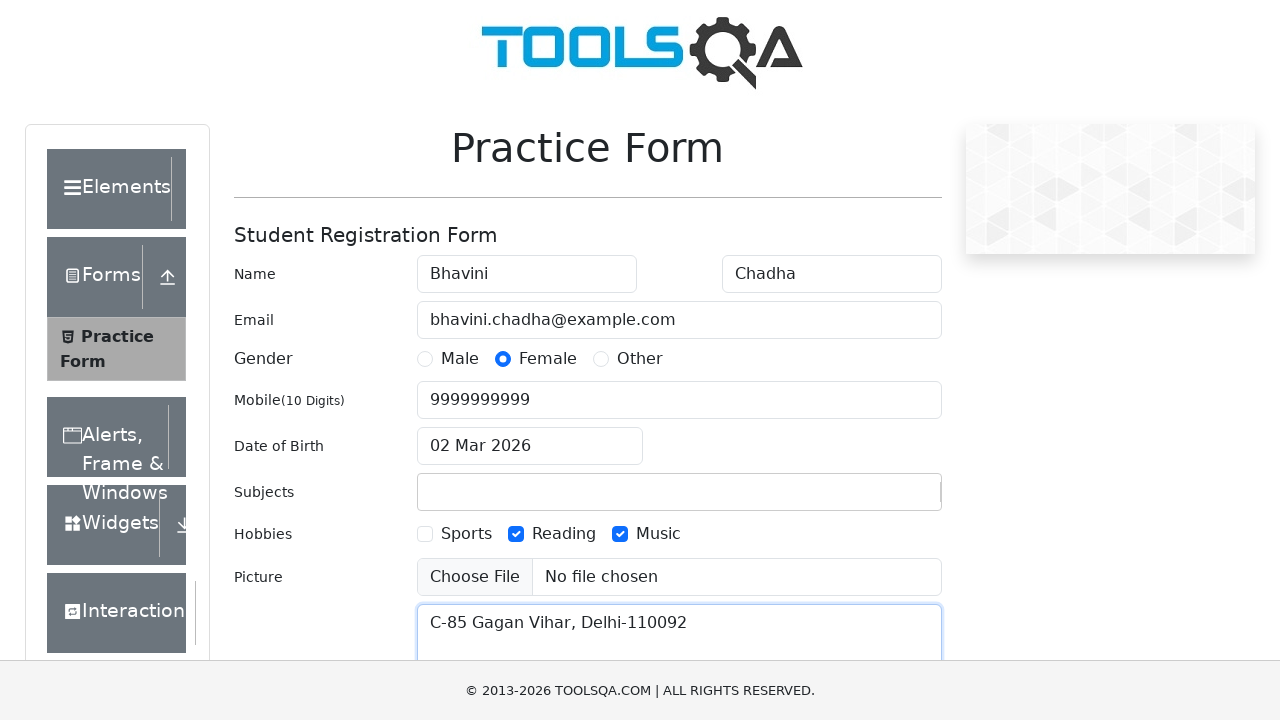

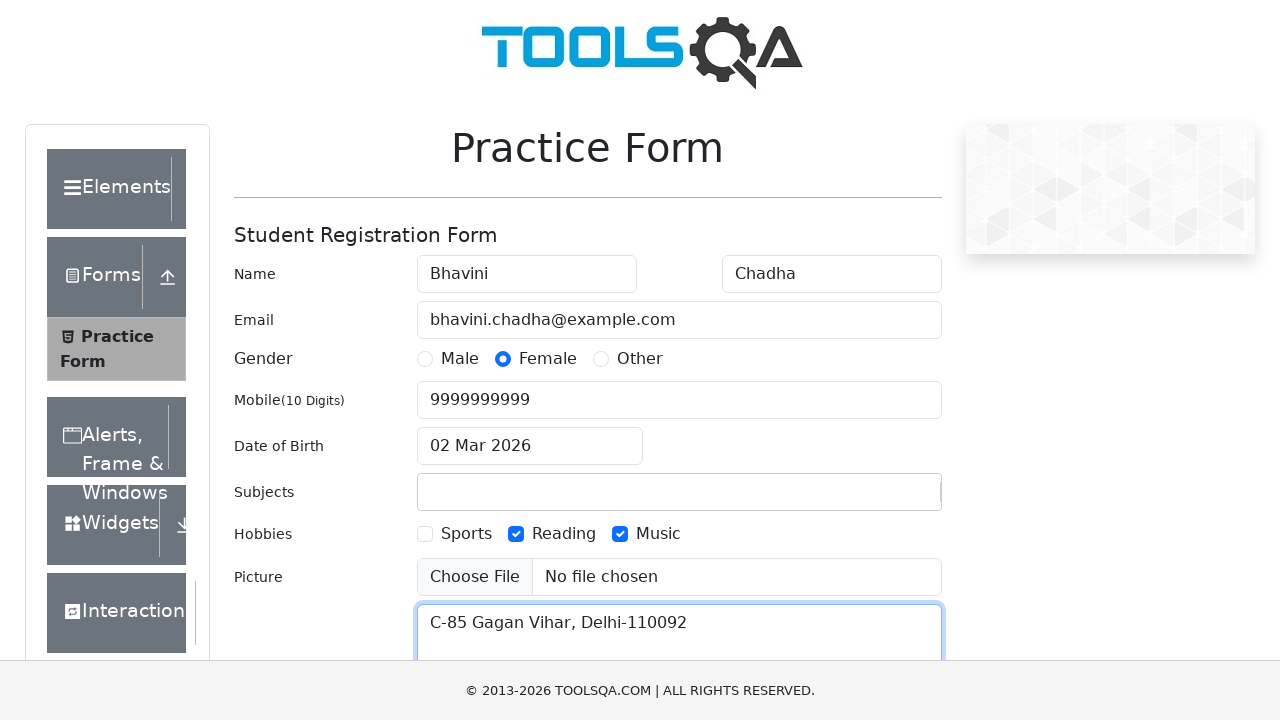